Tests JavaScript execution capabilities by navigating to a practice page and scrolling down, then retrieving page URL and title via JavaScript

Starting URL: https://selectorshub.com/xpath-practice-page/

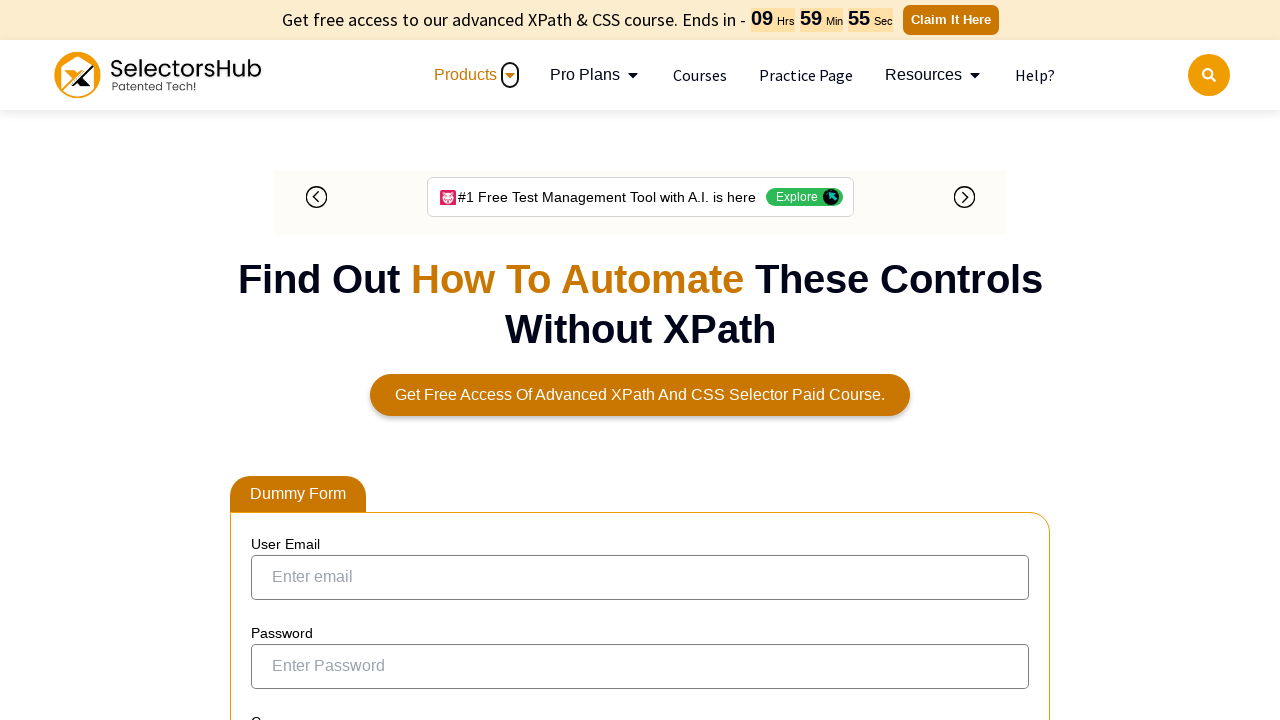

Scrolled down the page by 500 pixels
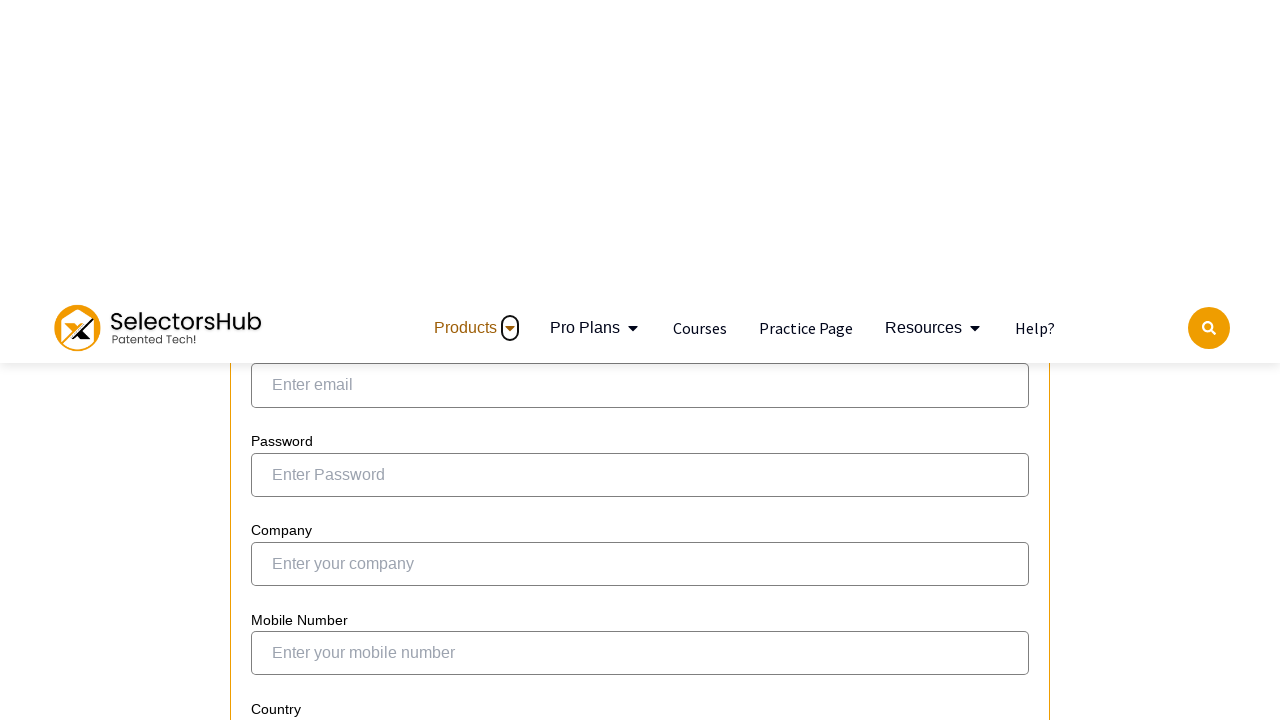

Retrieved page URL via JavaScript: https://selectorshub.com/xpath-practice-page/
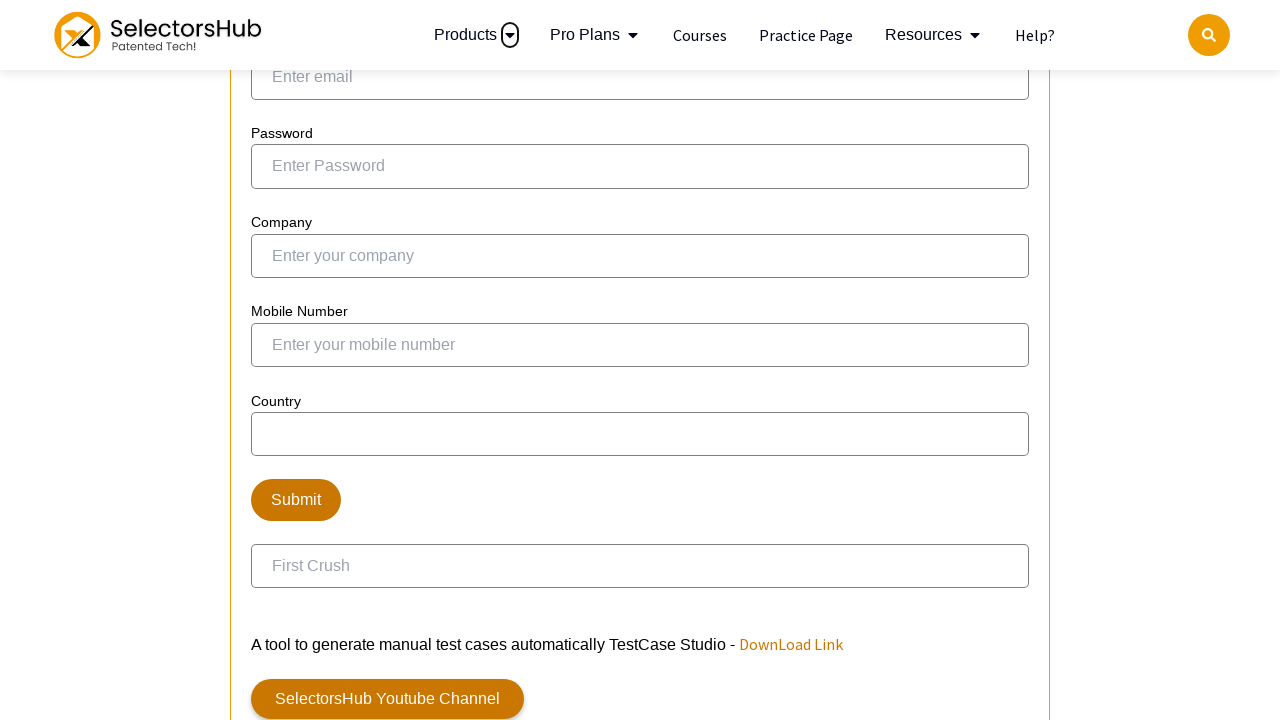

Retrieved page title via JavaScript: Xpath Practice Page | Shadow dom, nested shadow dom, iframe, nested iframe and more complex automation scenarios.
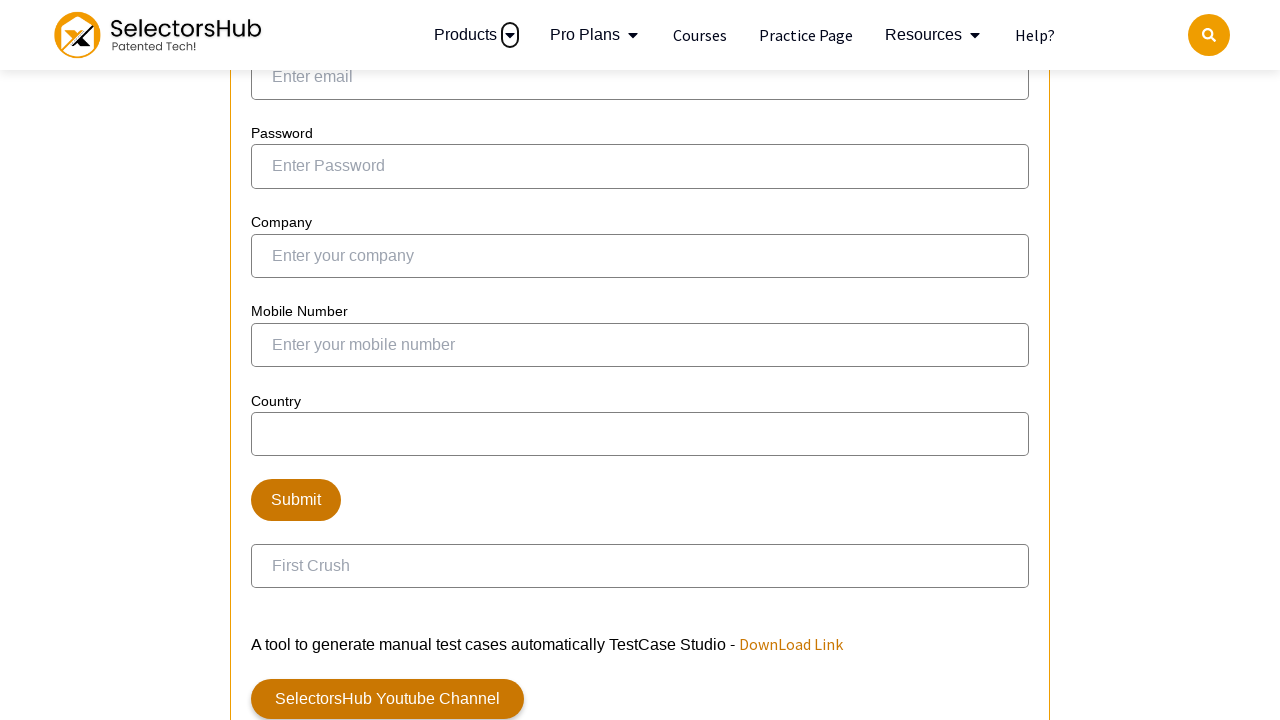

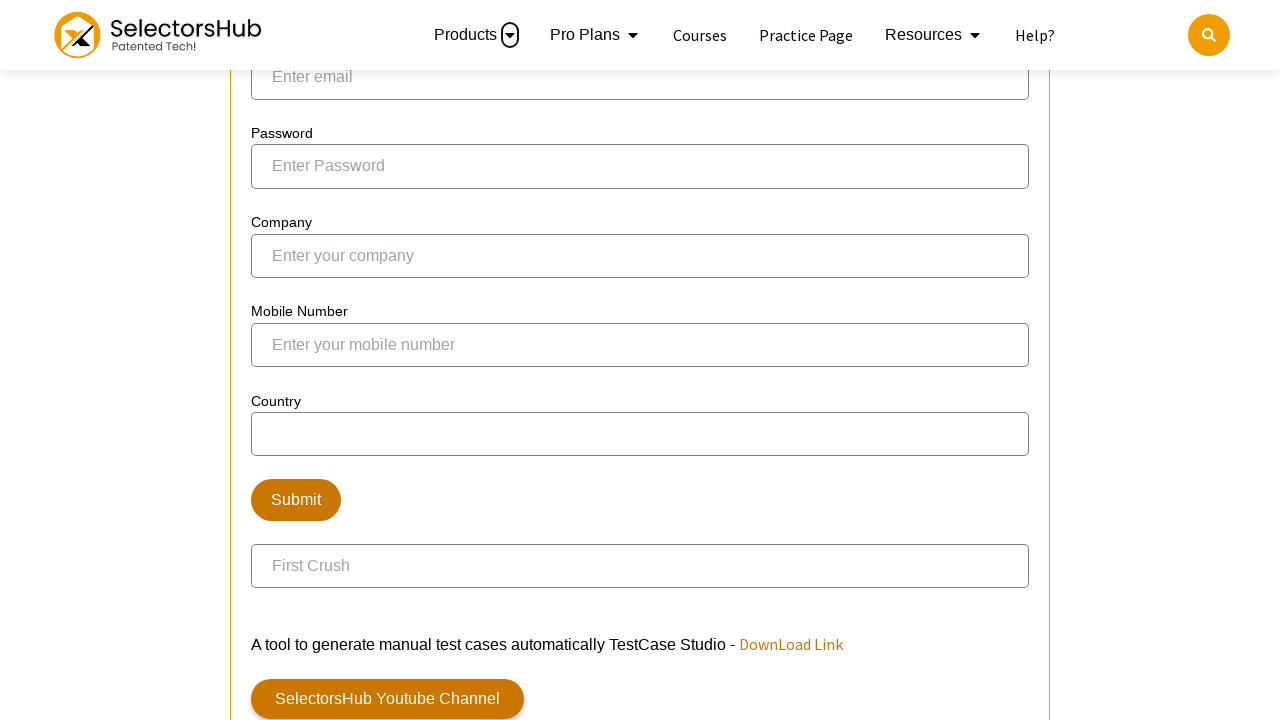